Tests a sign-up form with dynamic attributes by filling username, password, confirm password, and email fields, then submitting the form and verifying the confirmation message appears.

Starting URL: https://v1.training-support.net/selenium/dynamic-attributes

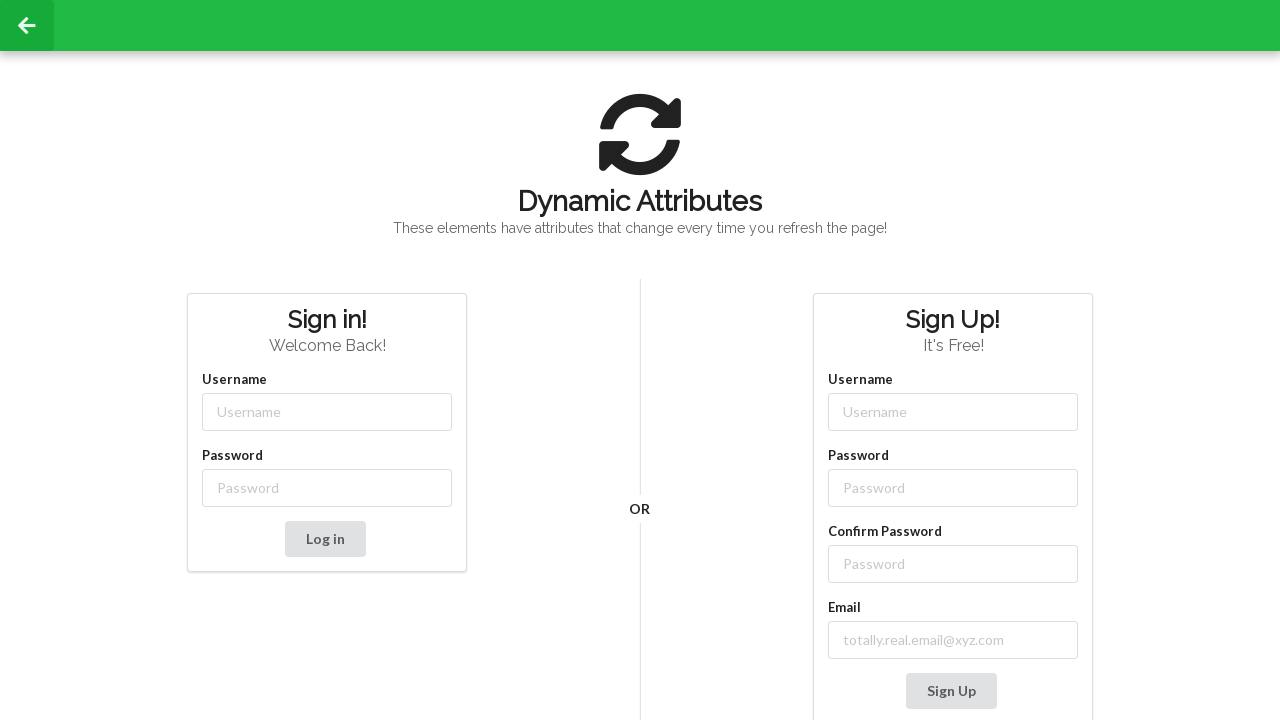

Filled username field with 'NewUser' using partial class match on input[class*='-username']
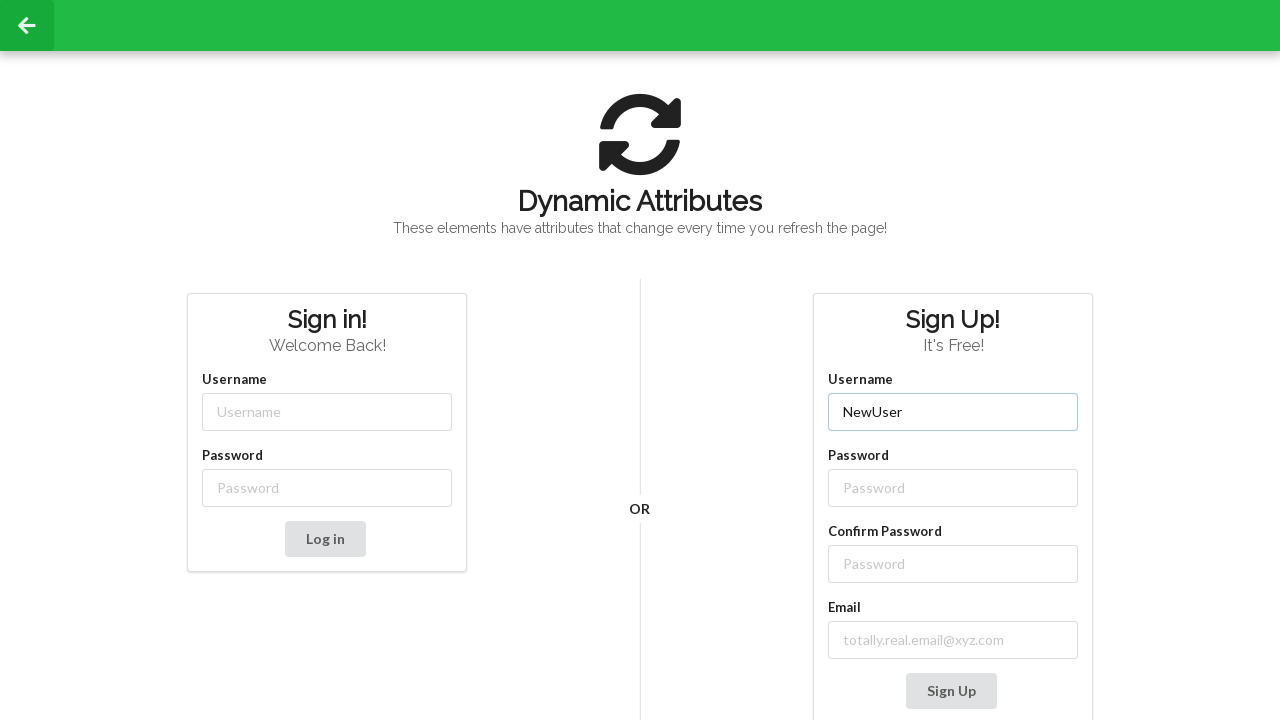

Filled password field with 'Password' using partial class match on input[class*='-password']
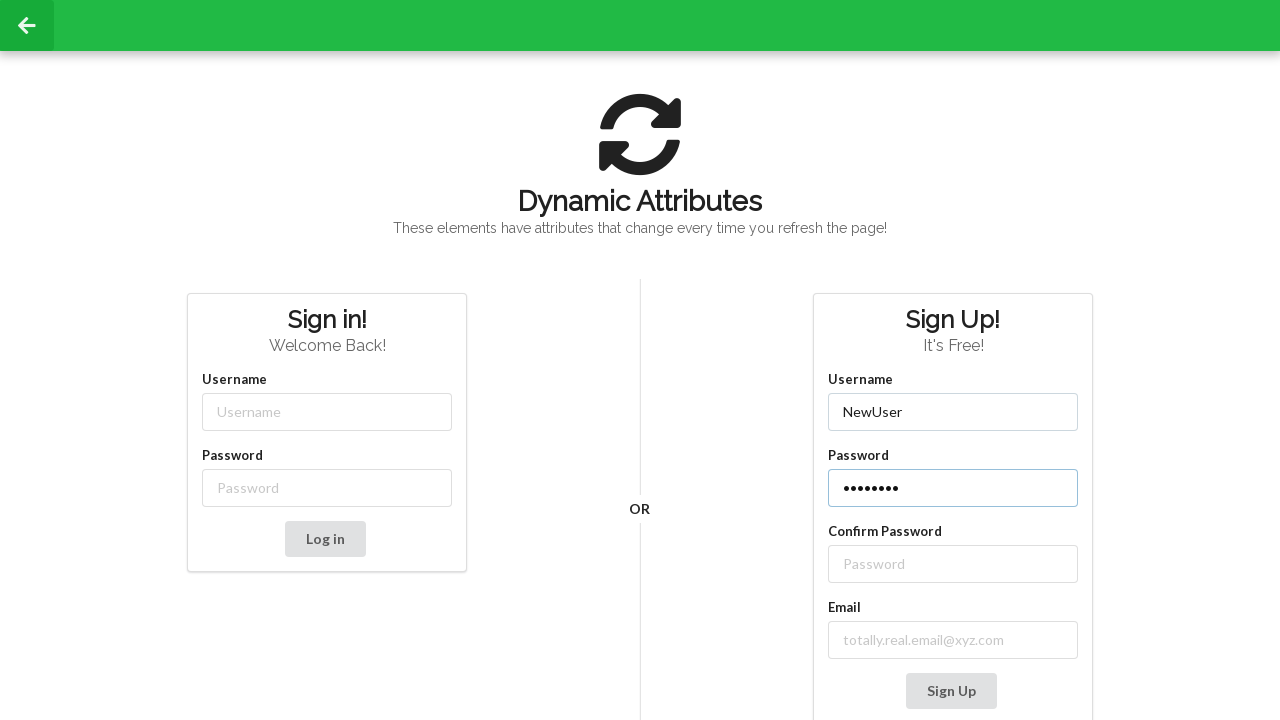

Filled confirm password field with 'Password' using label text locator on //label[text()='Confirm Password']/following-sibling::input
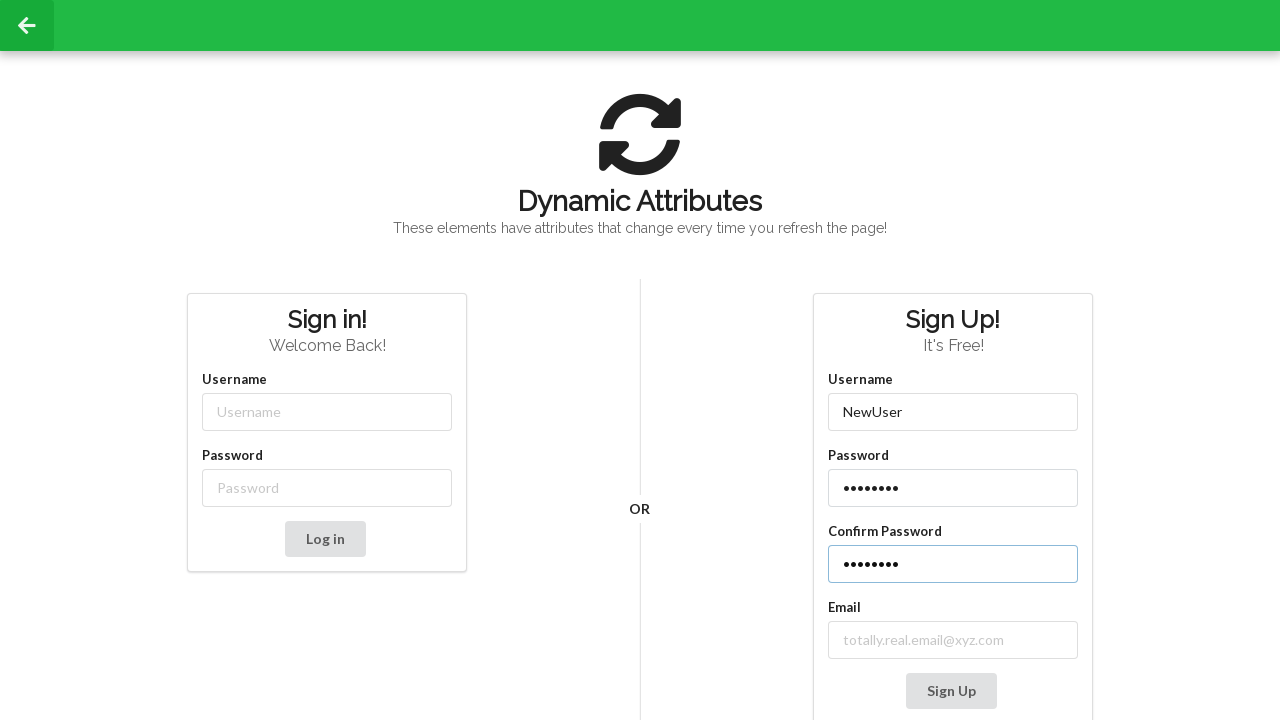

Filled email field with 'real_email@xyz.com' using label containing 'mail' on //label[contains(text(), 'mail')]/following-sibling::input
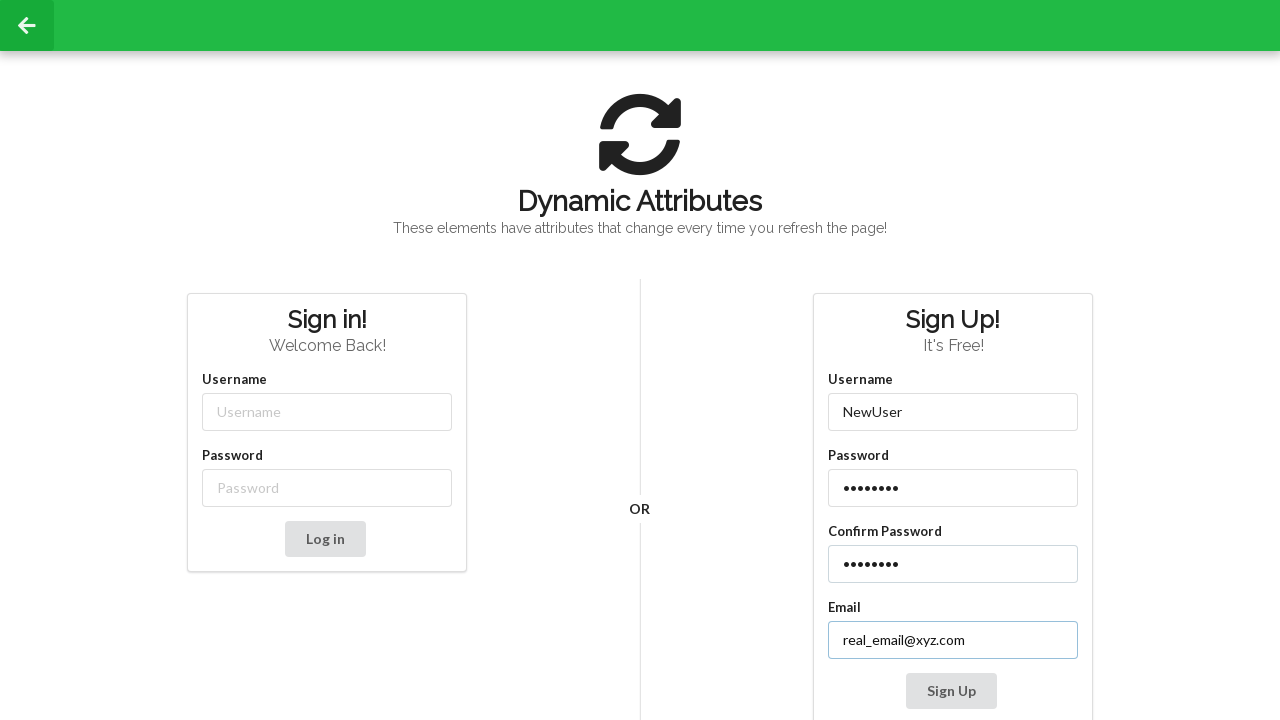

Clicked Sign Up button to submit the form at (951, 691) on xpath=//button[contains(text(), 'Sign Up')]
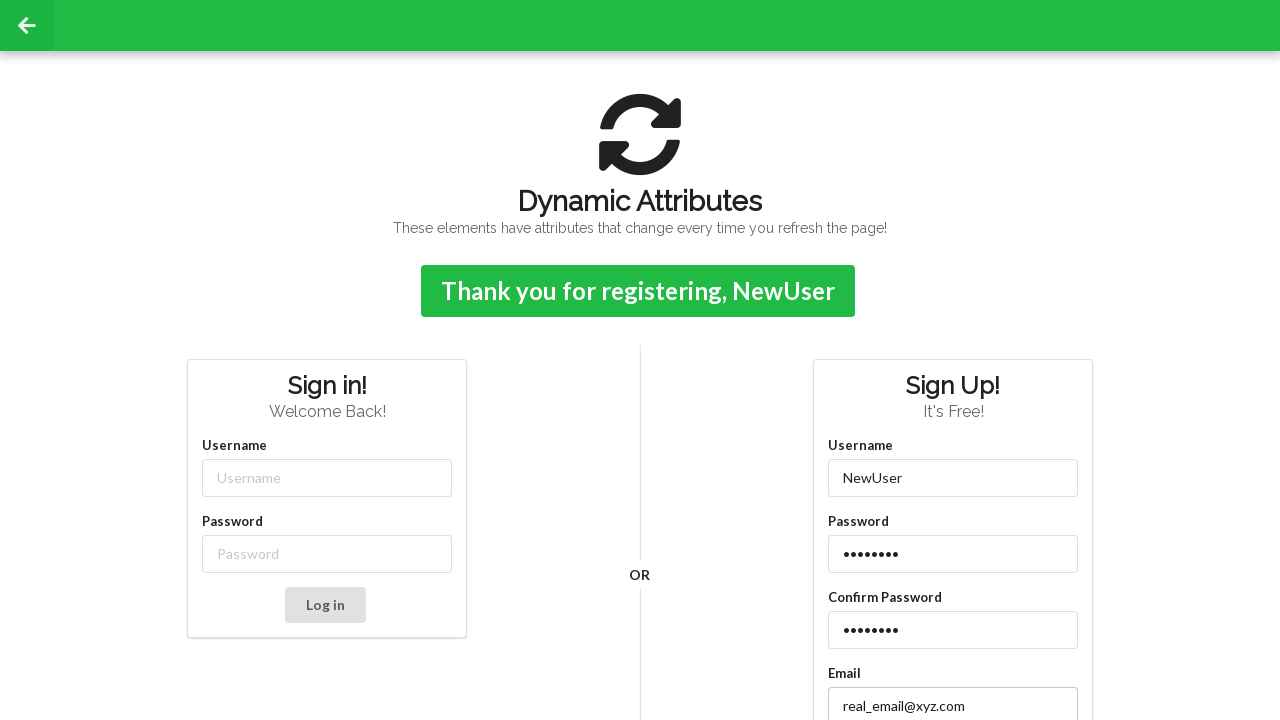

Confirmation message appeared on the page
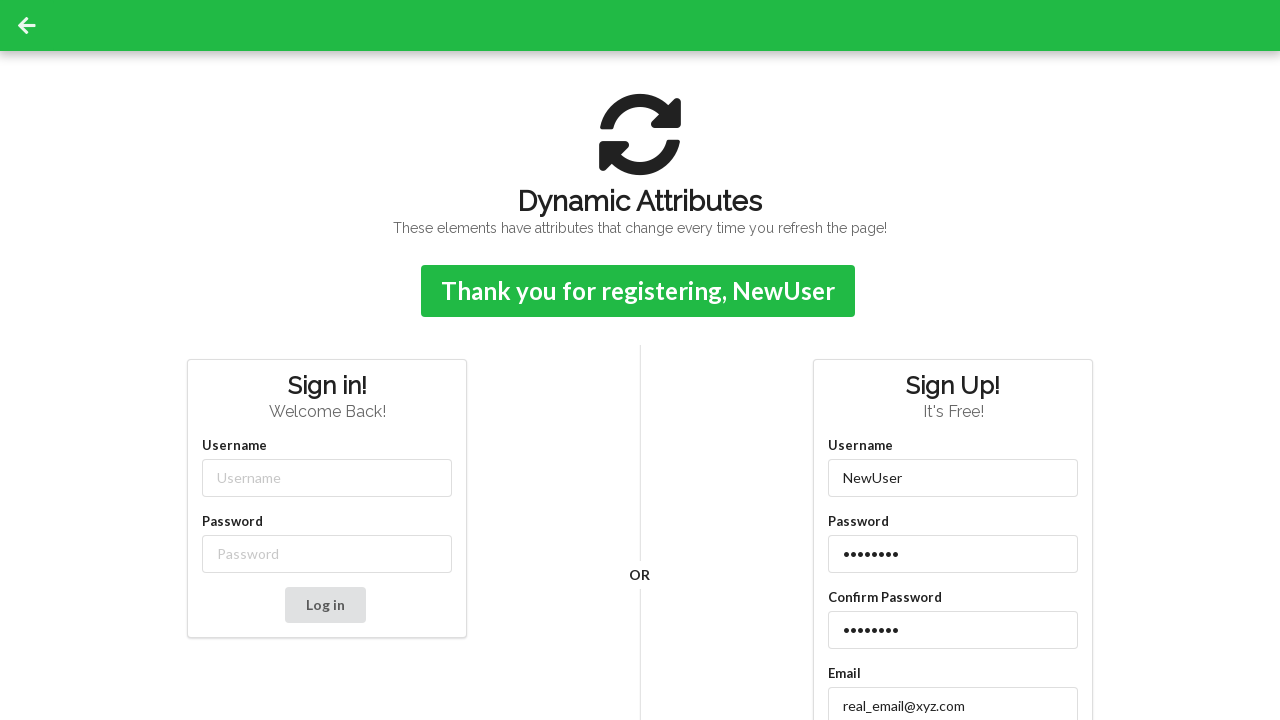

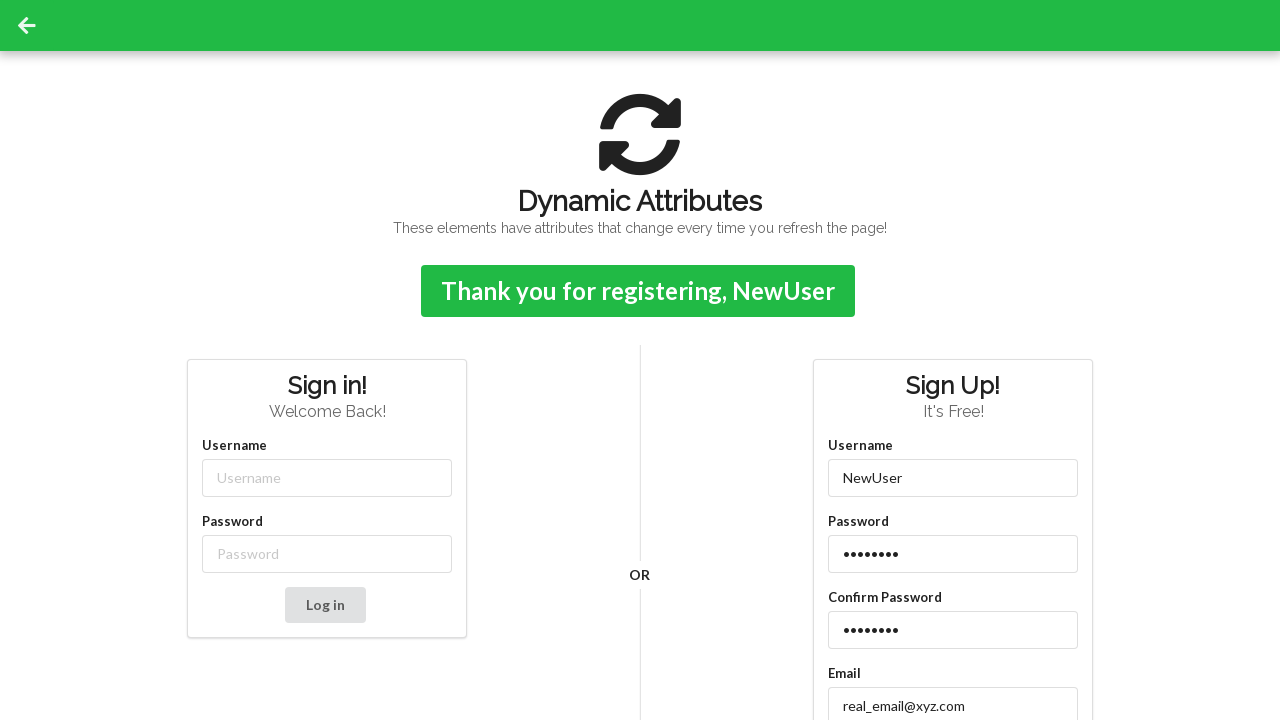